Tests the resizable jQuery UI widget by dragging the resize handle within an iframe to resize an element horizontally and vertically

Starting URL: https://jqueryui.com/resizable/

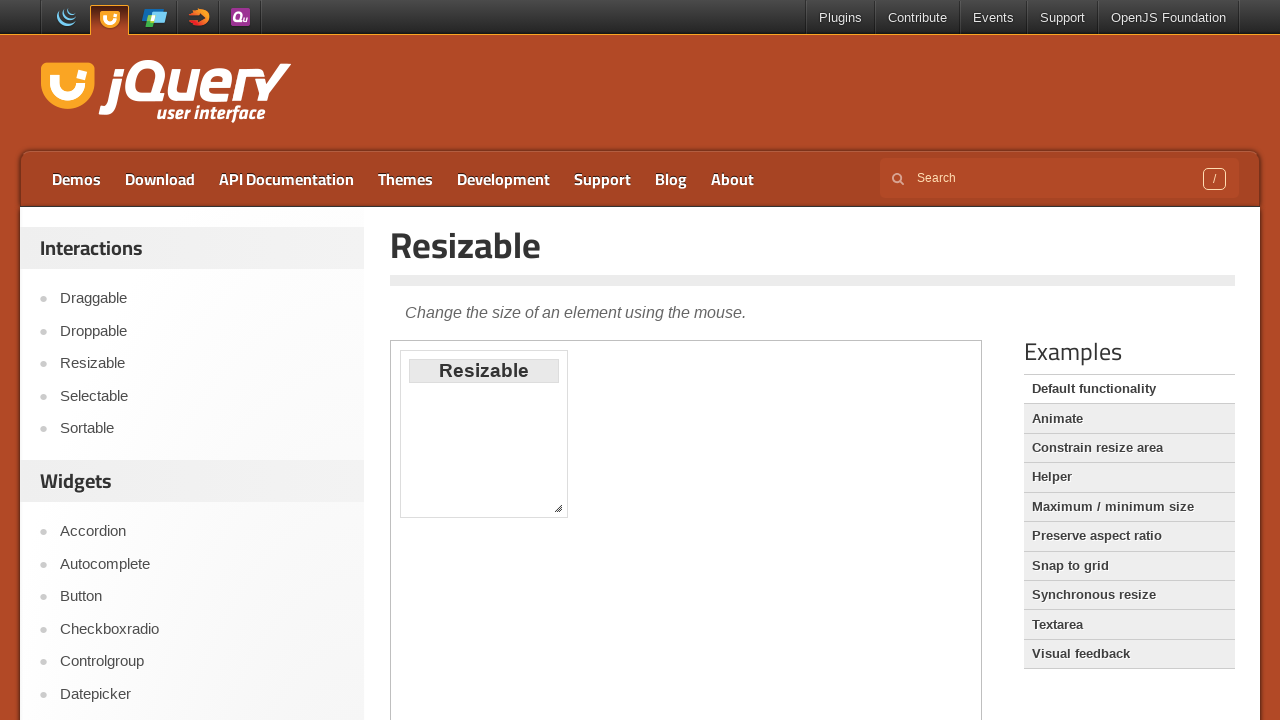

Located the demo iframe
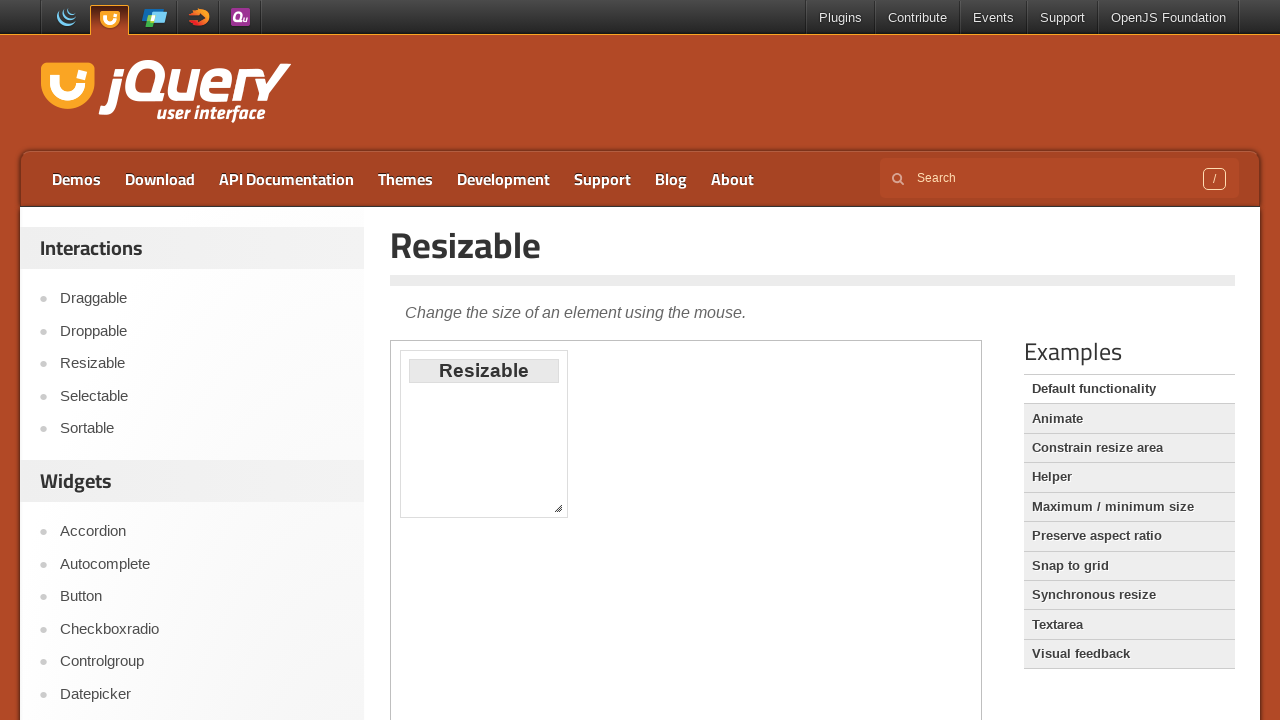

Located the southeast resize handle within the iframe
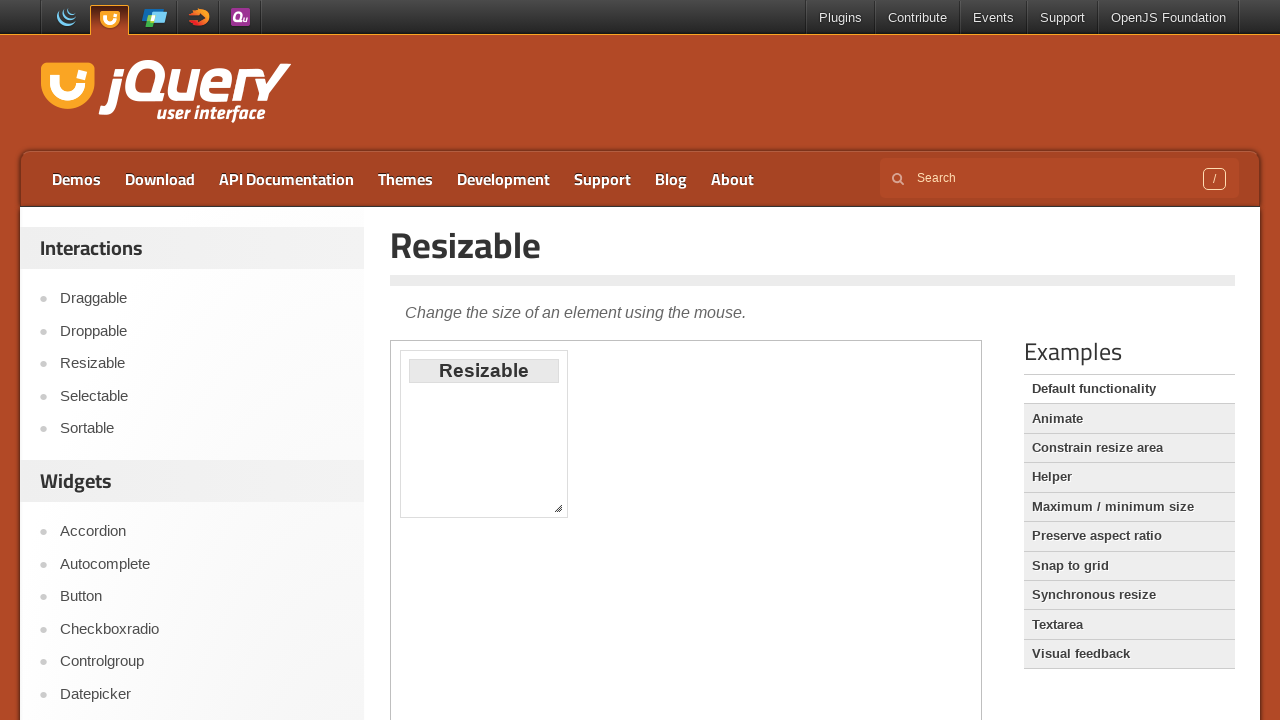

Retrieved bounding box coordinates of the resize handle
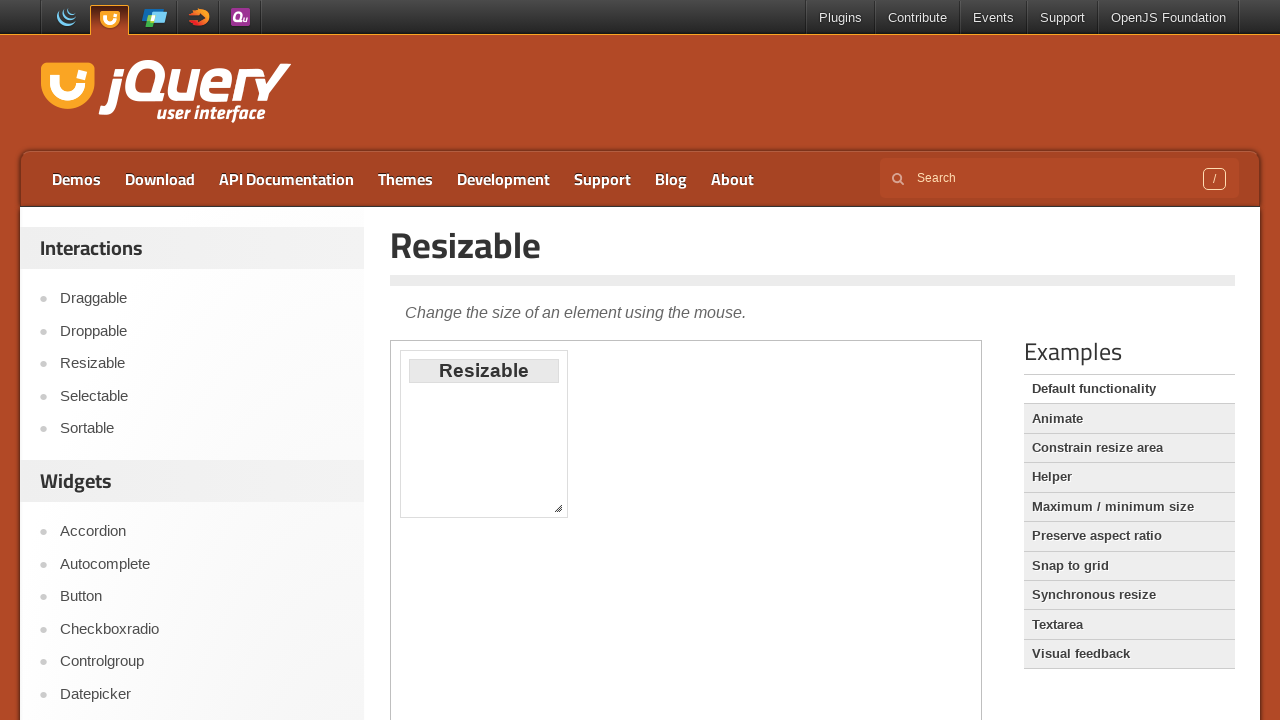

Calculated center coordinates of the resize handle
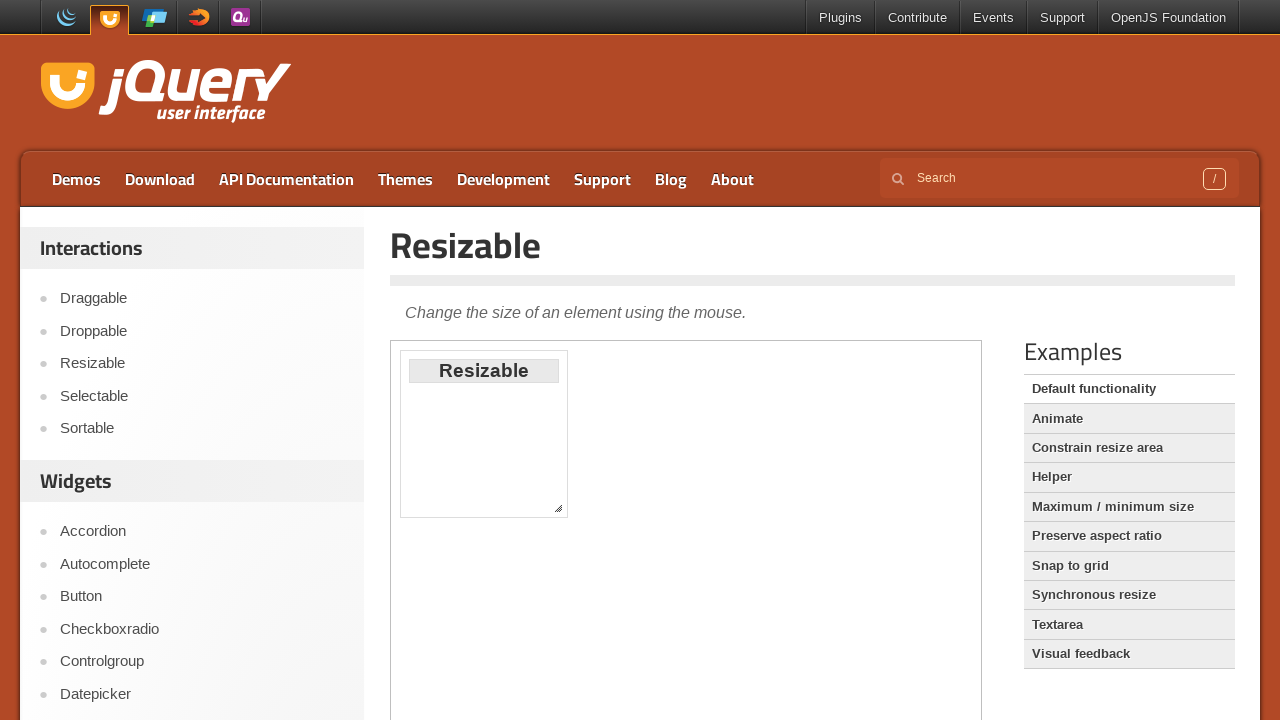

Moved mouse to the center of the resize handle at (558, 508)
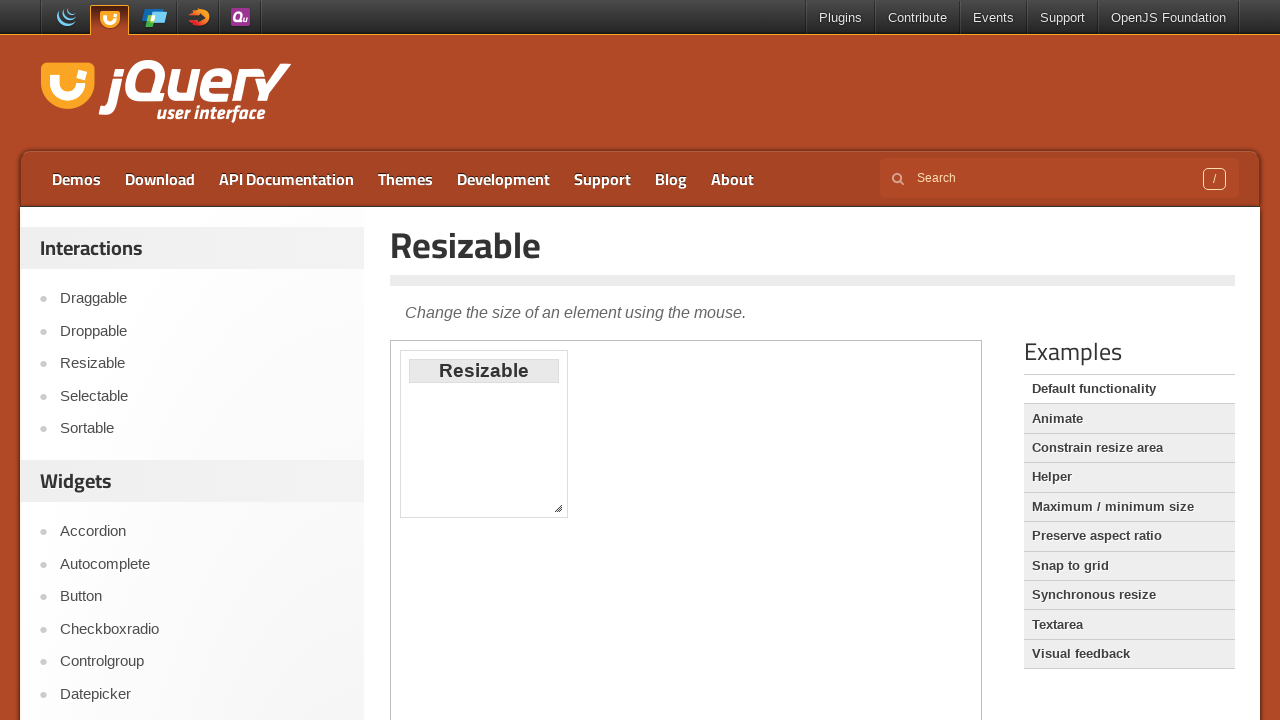

Pressed mouse button down to begin dragging the resize handle at (558, 508)
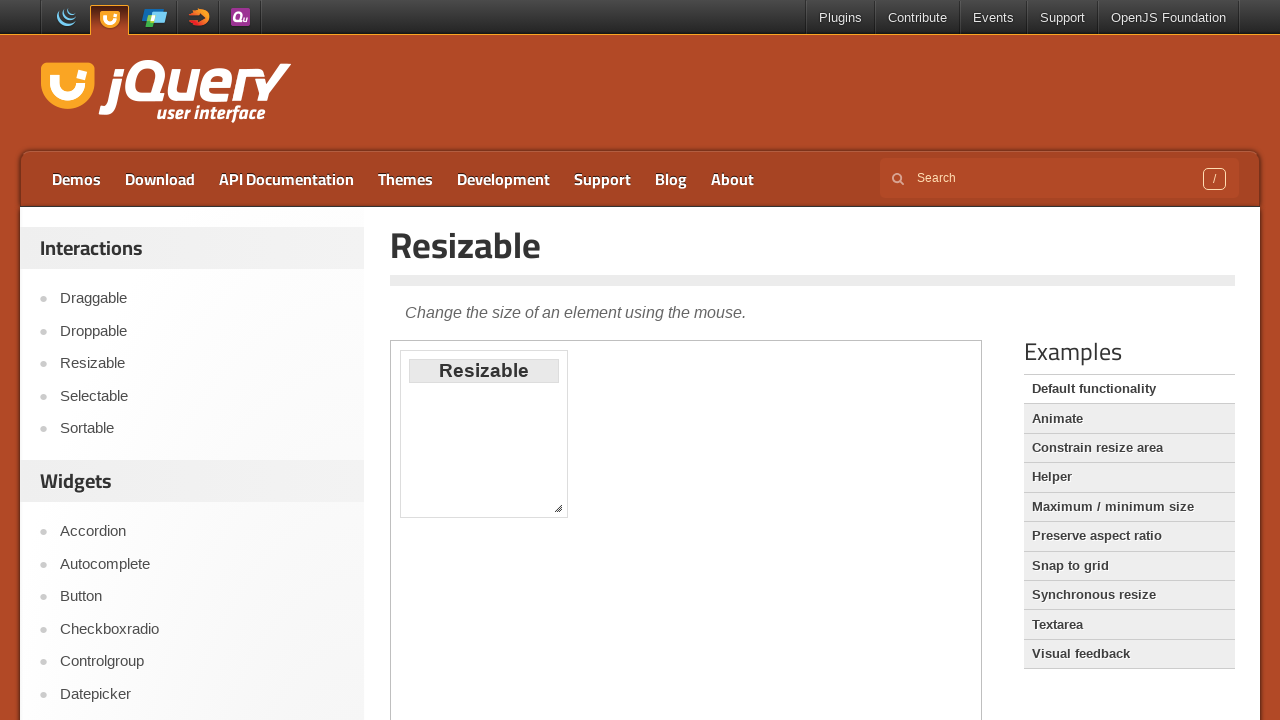

Dragged resize handle 50 pixels to the right for horizontal resize at (608, 508)
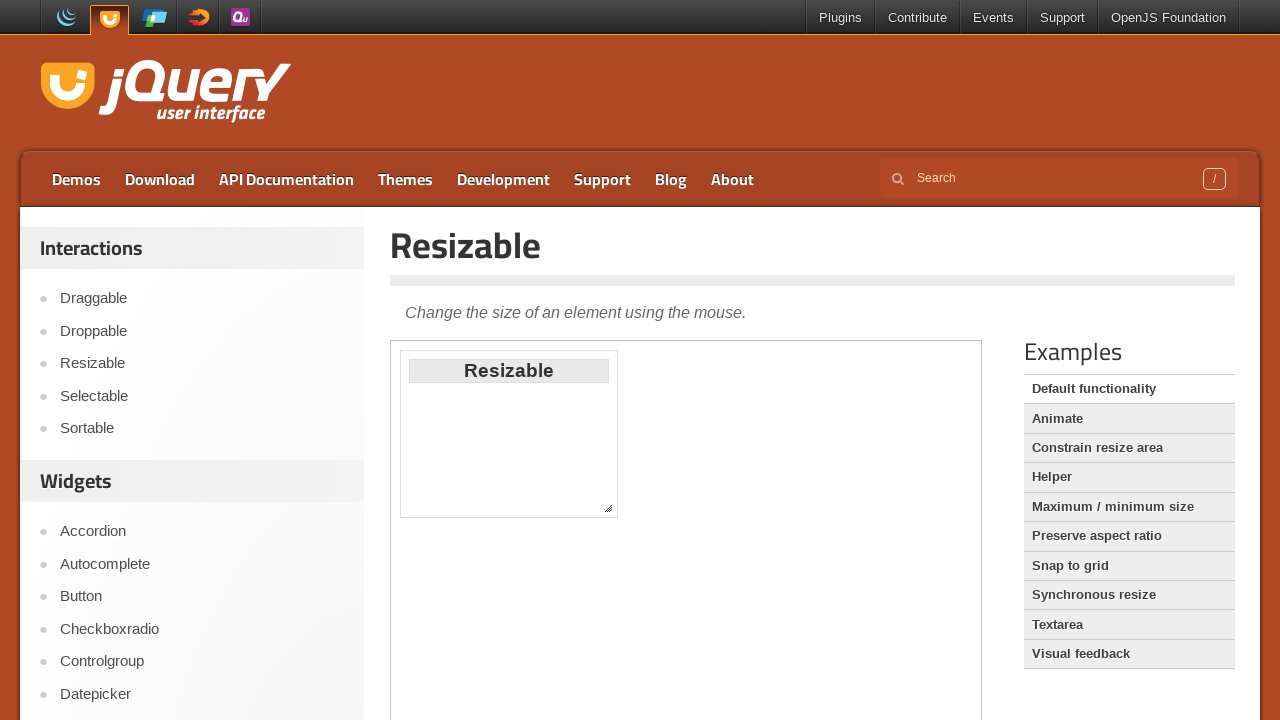

Dragged resize handle 80 pixels down for vertical resize at (608, 588)
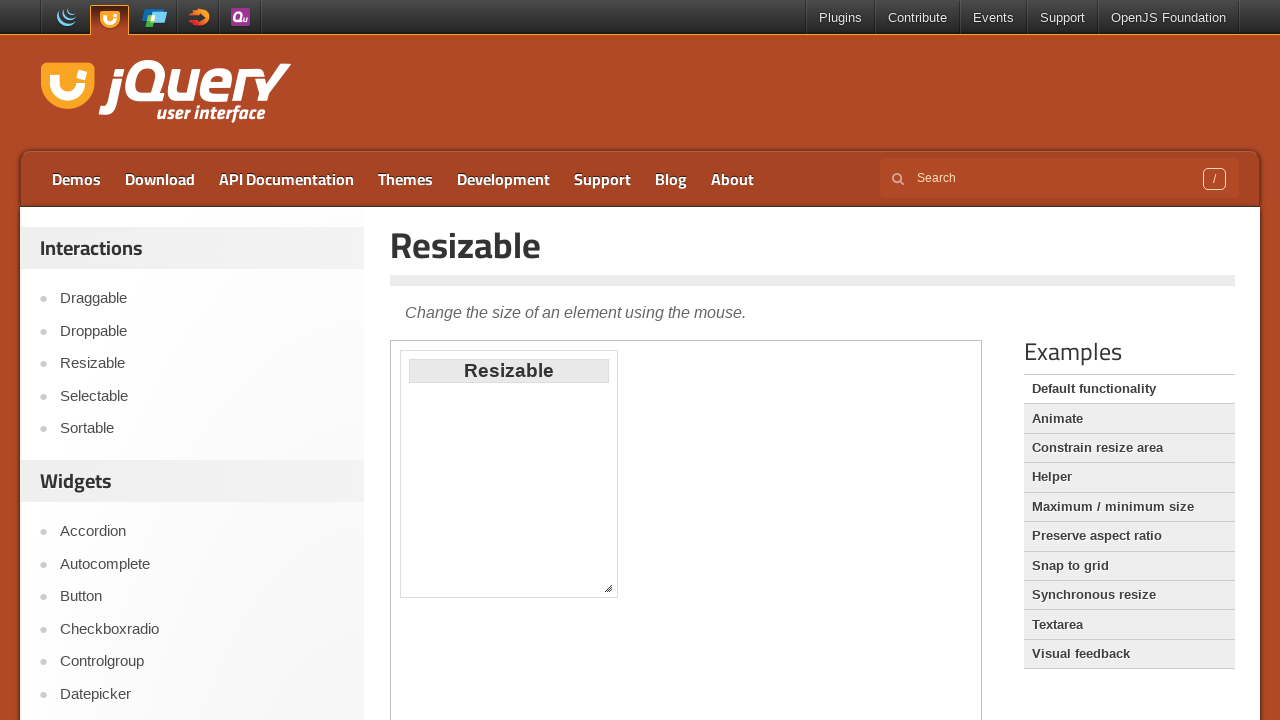

Released mouse button to complete the diagonal resize operation at (608, 588)
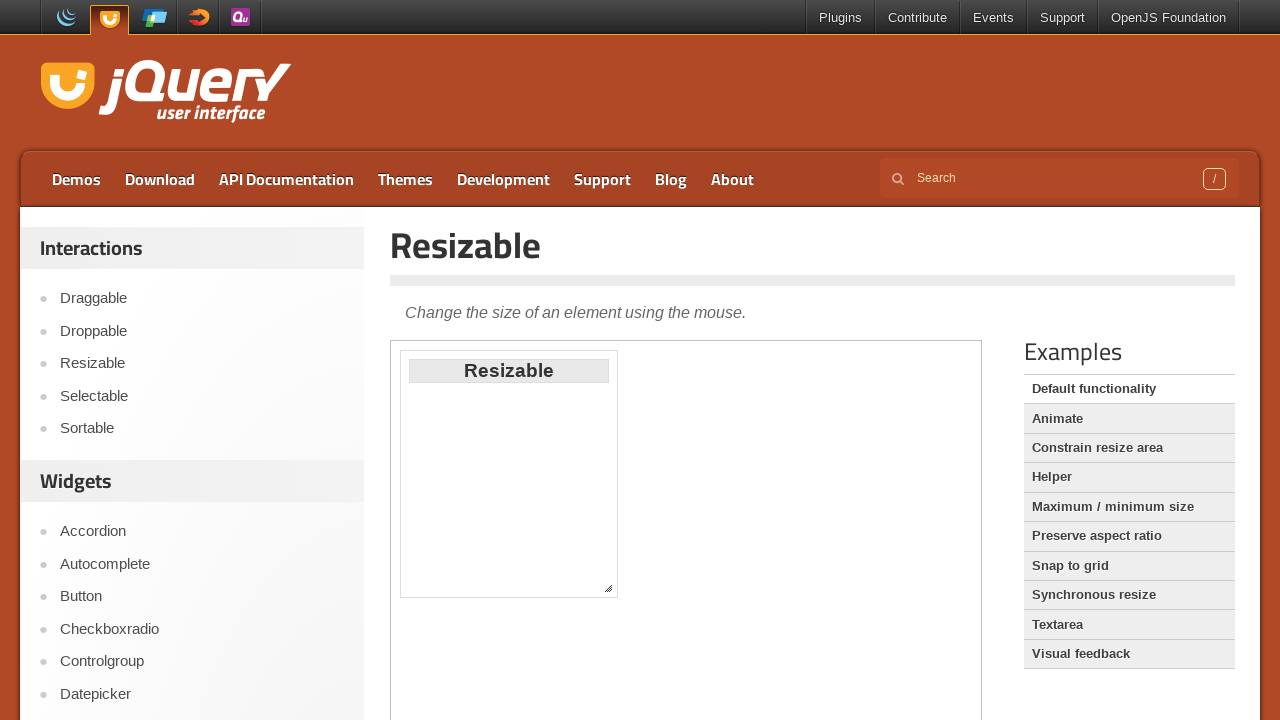

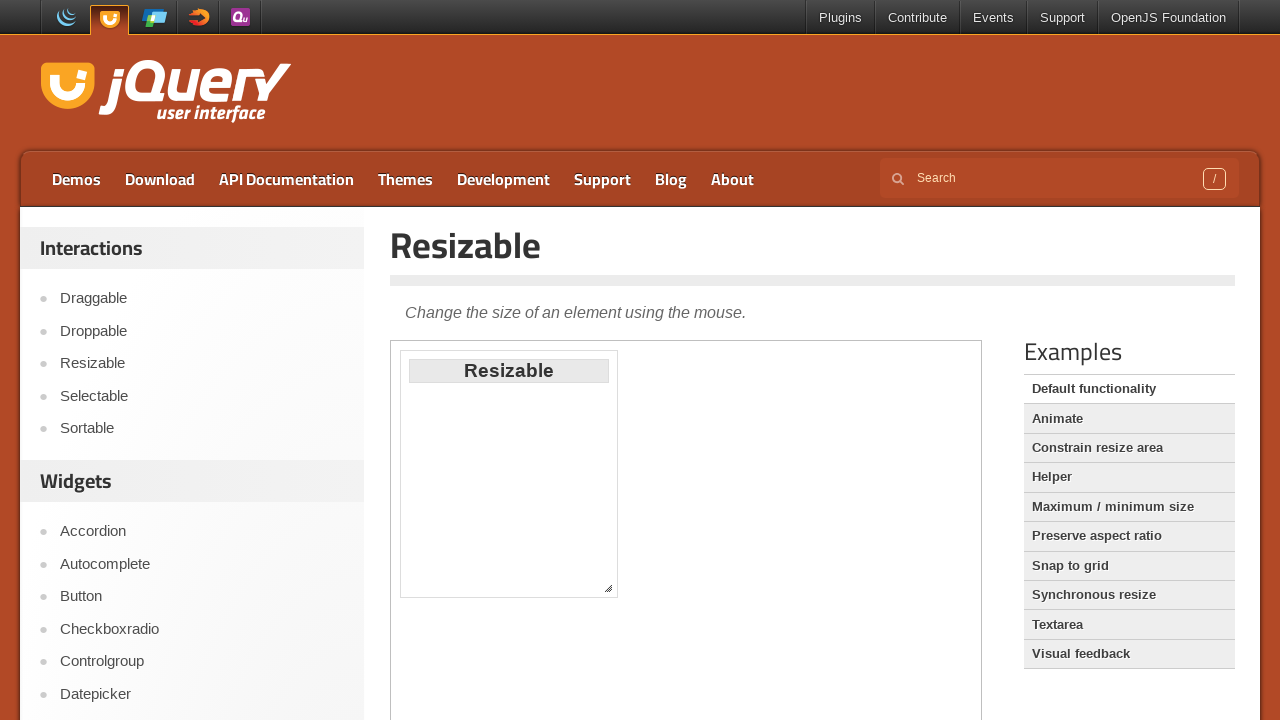